Tests managing multiple browser windows by clicking a link to open a new window, switching to the child window, verifying its content, closing it, and switching back to the parent window.

Starting URL: https://the-internet.herokuapp.com/windows

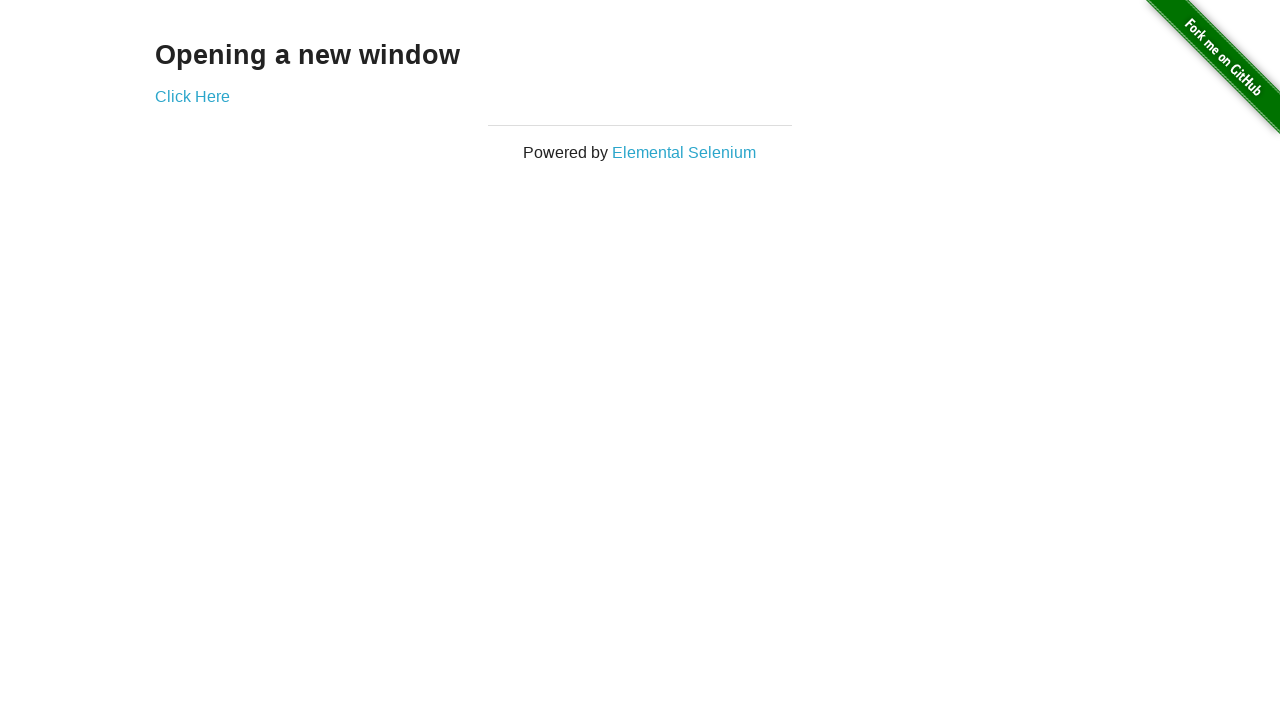

Clicked link to open new window at (192, 96) on div.example > a
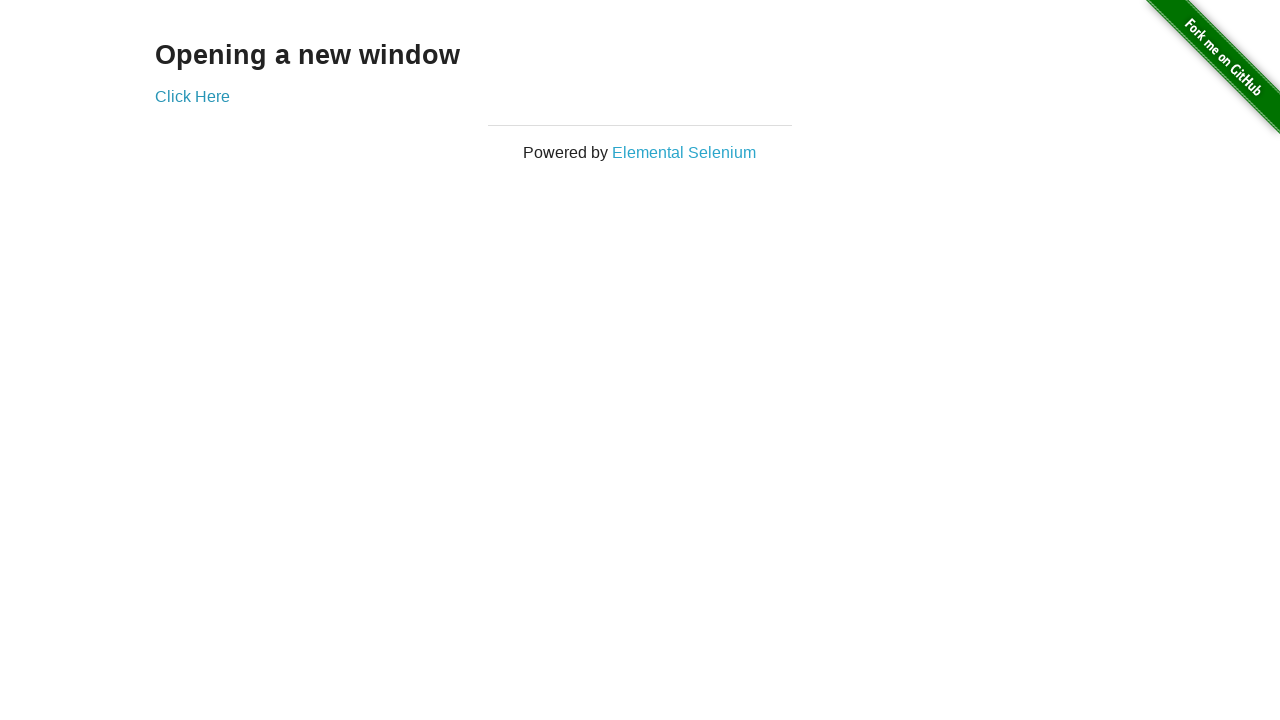

Captured new child window reference
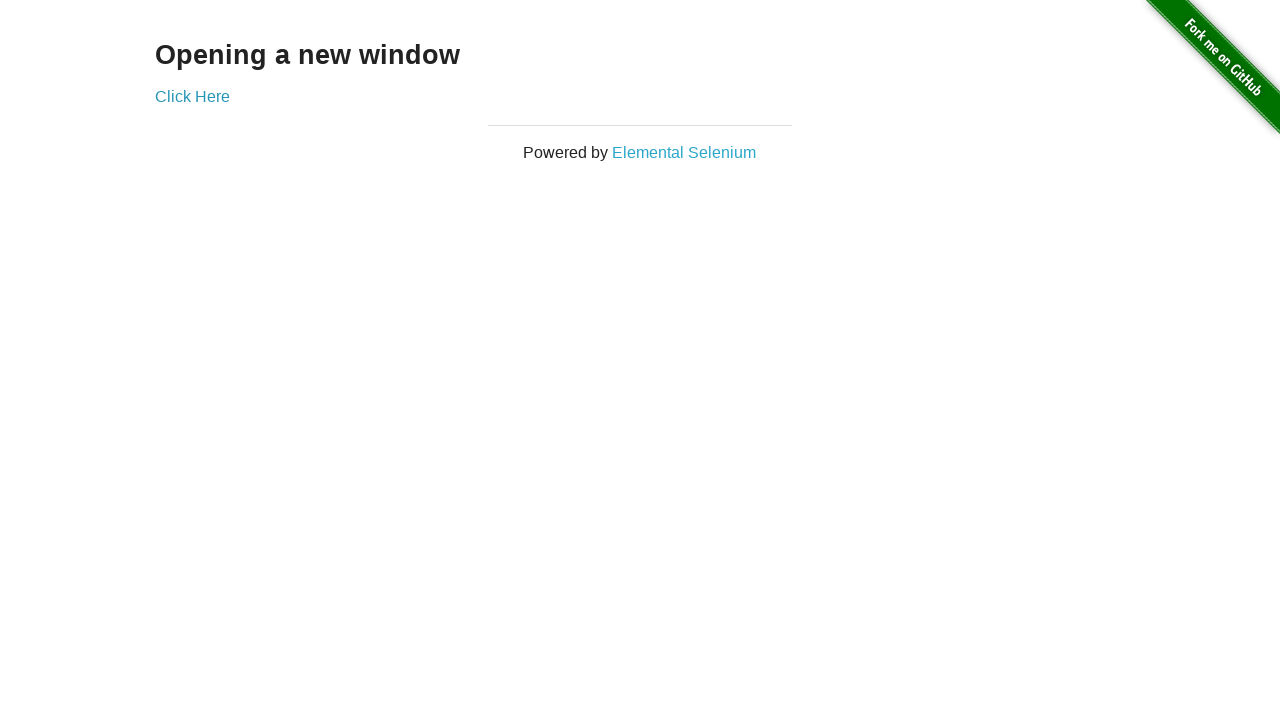

Child window loaded successfully
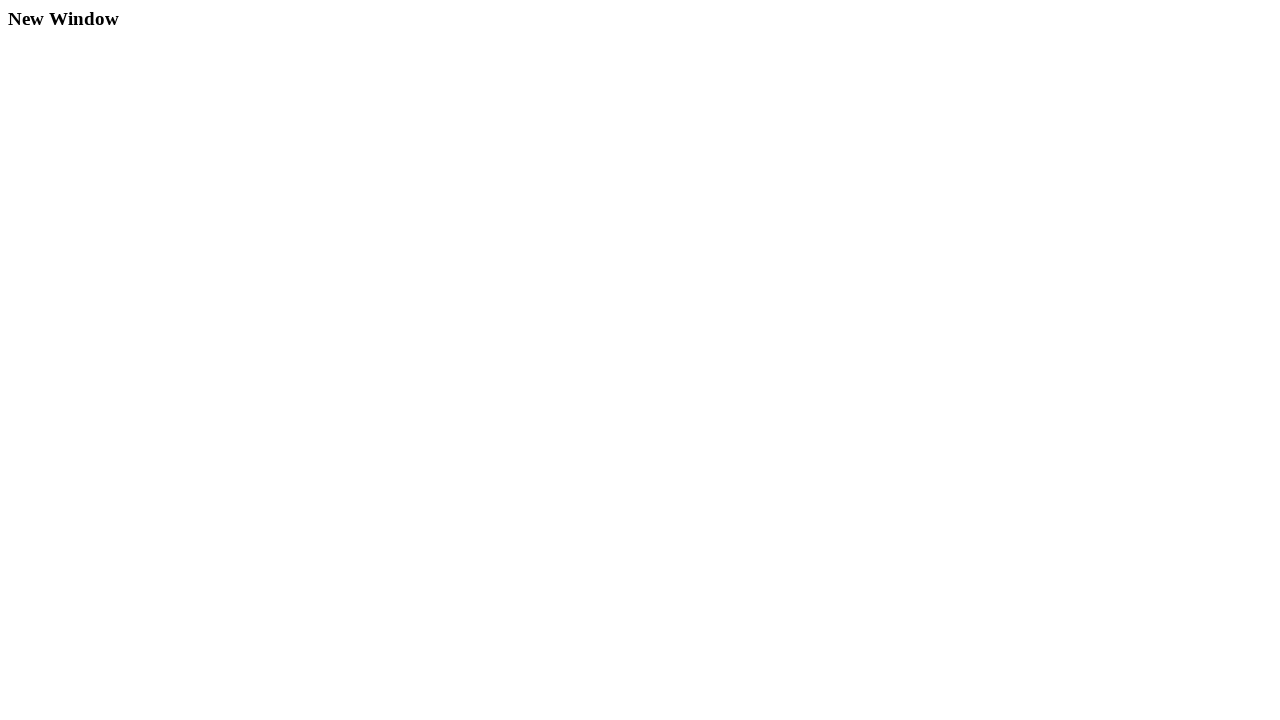

Verified child window heading is 'New Window'
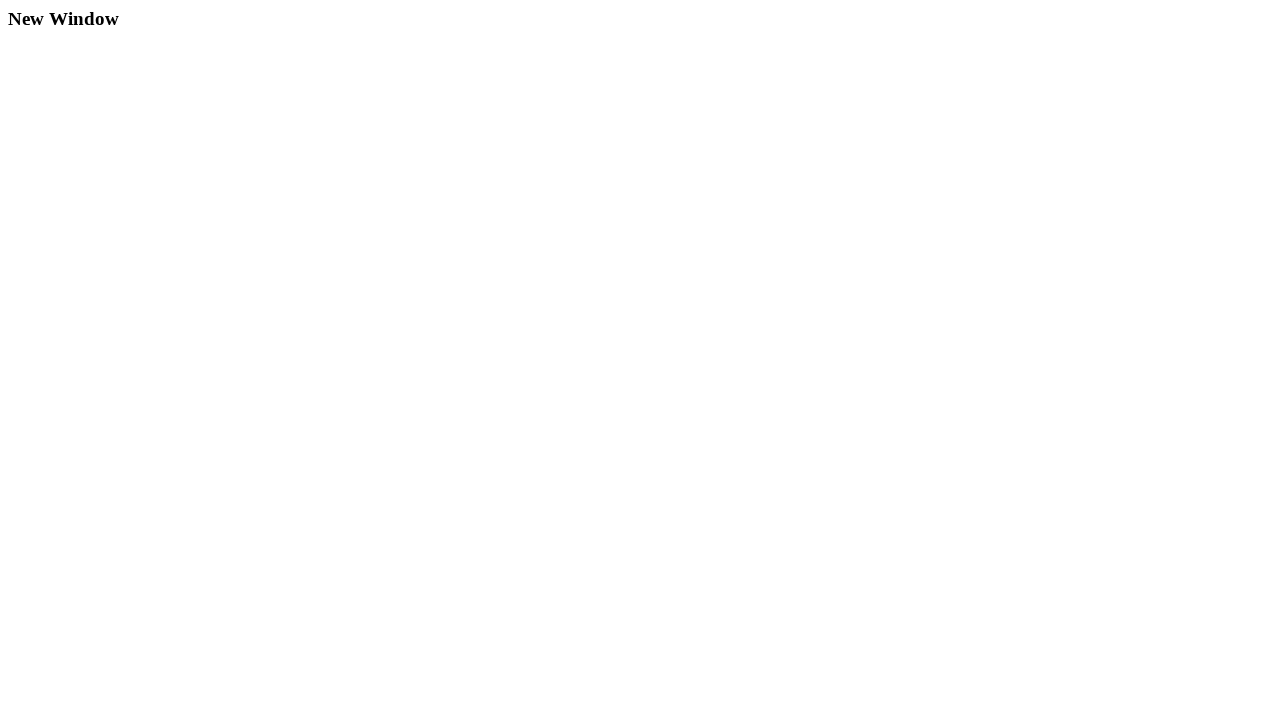

Closed child window
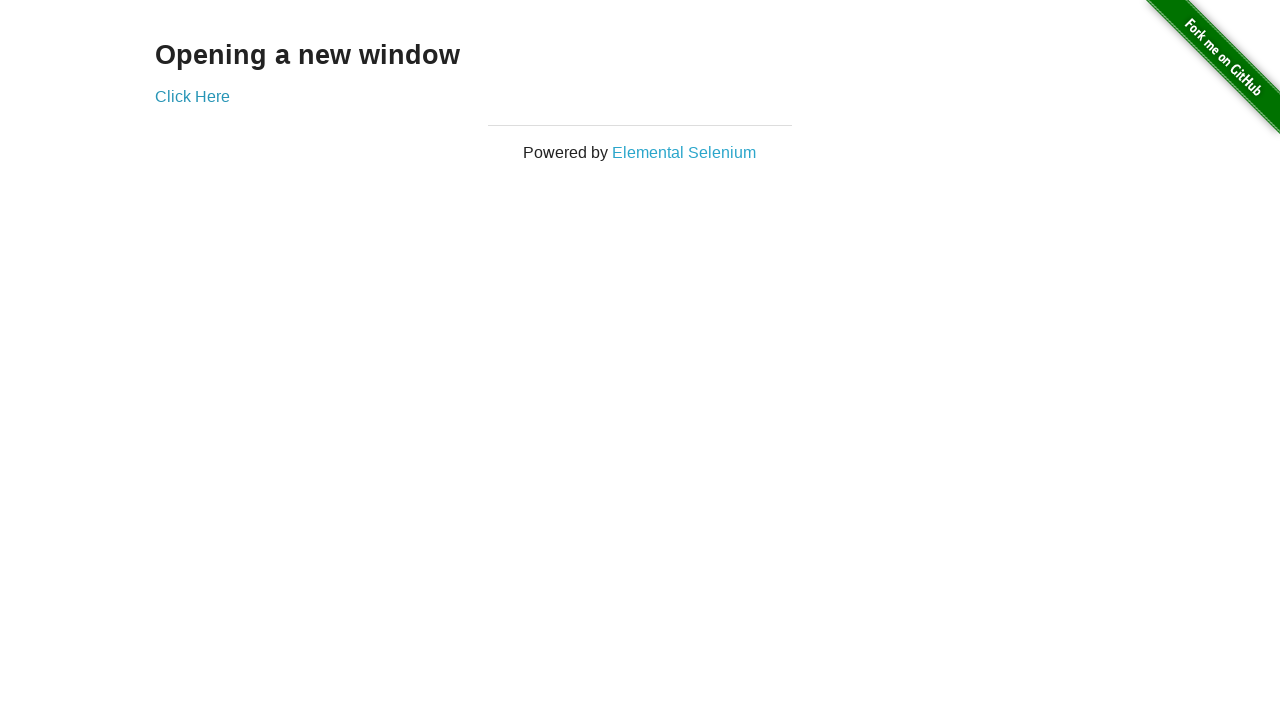

Verified parent window URL is correct
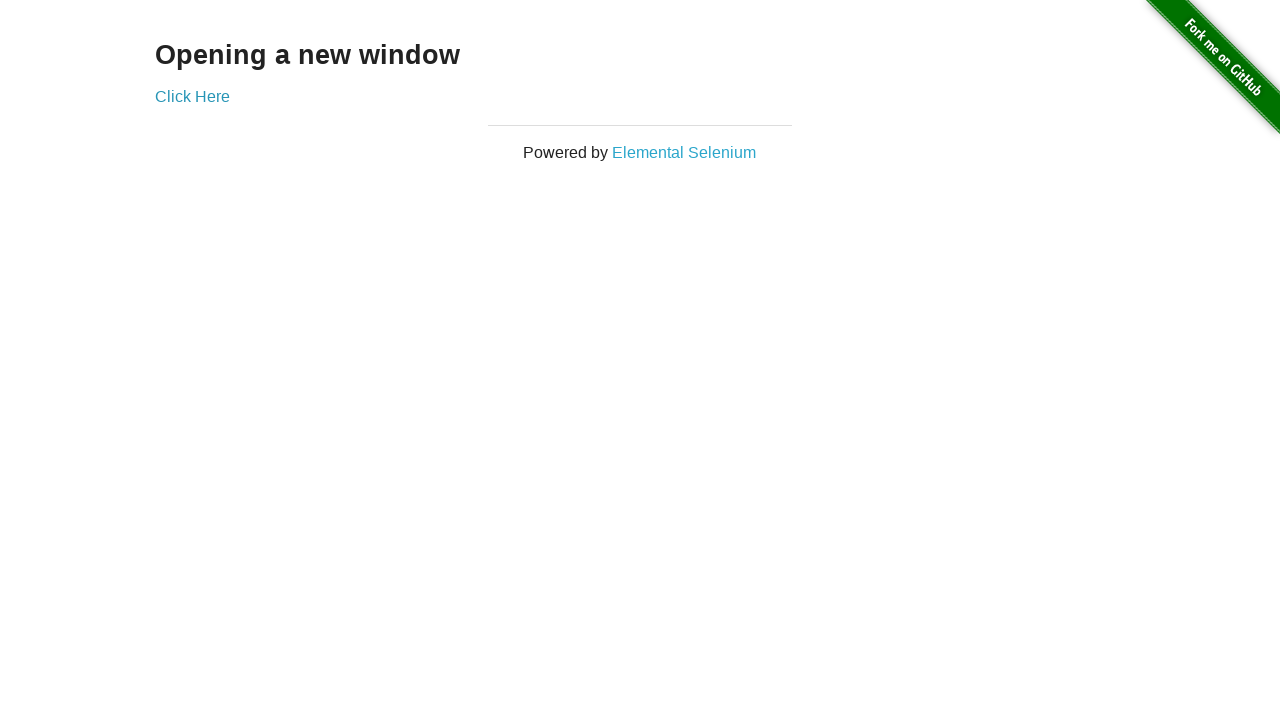

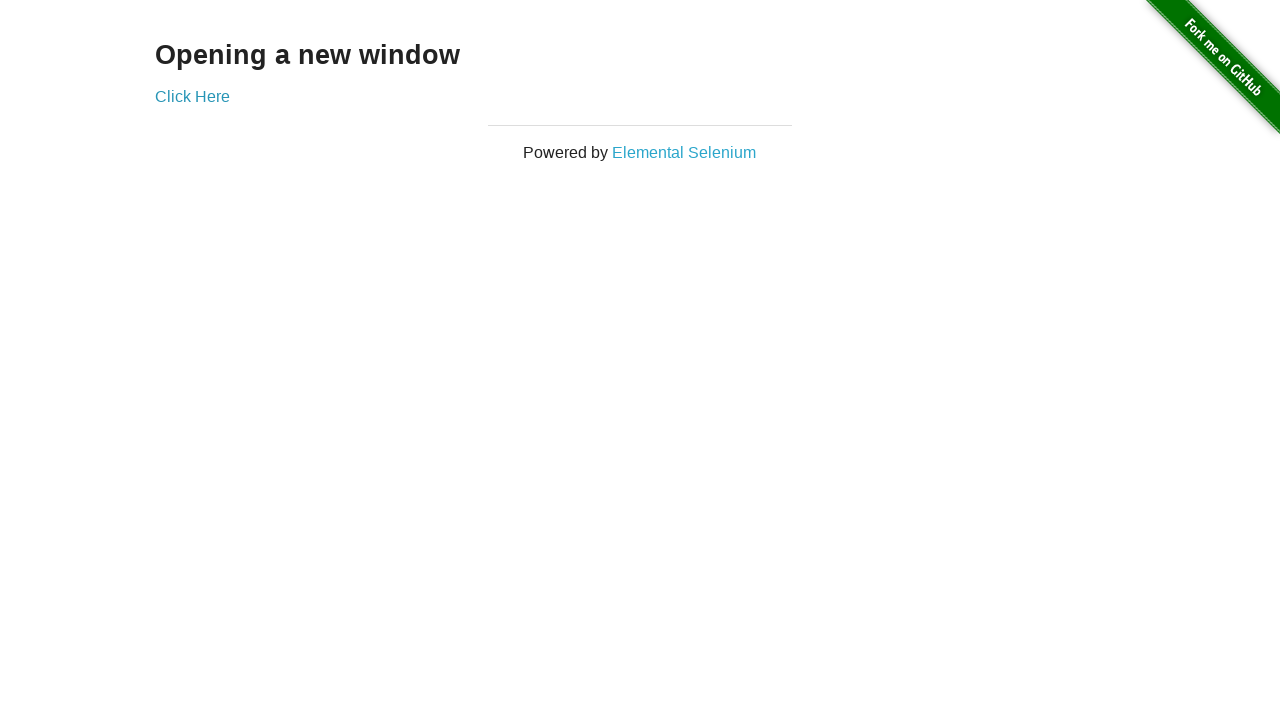